Tests slider widget by navigating to Widgets section, clicking on Slider menu item, and verifying the slider tooltip label displays the expected value.

Starting URL: https://demoqa.com

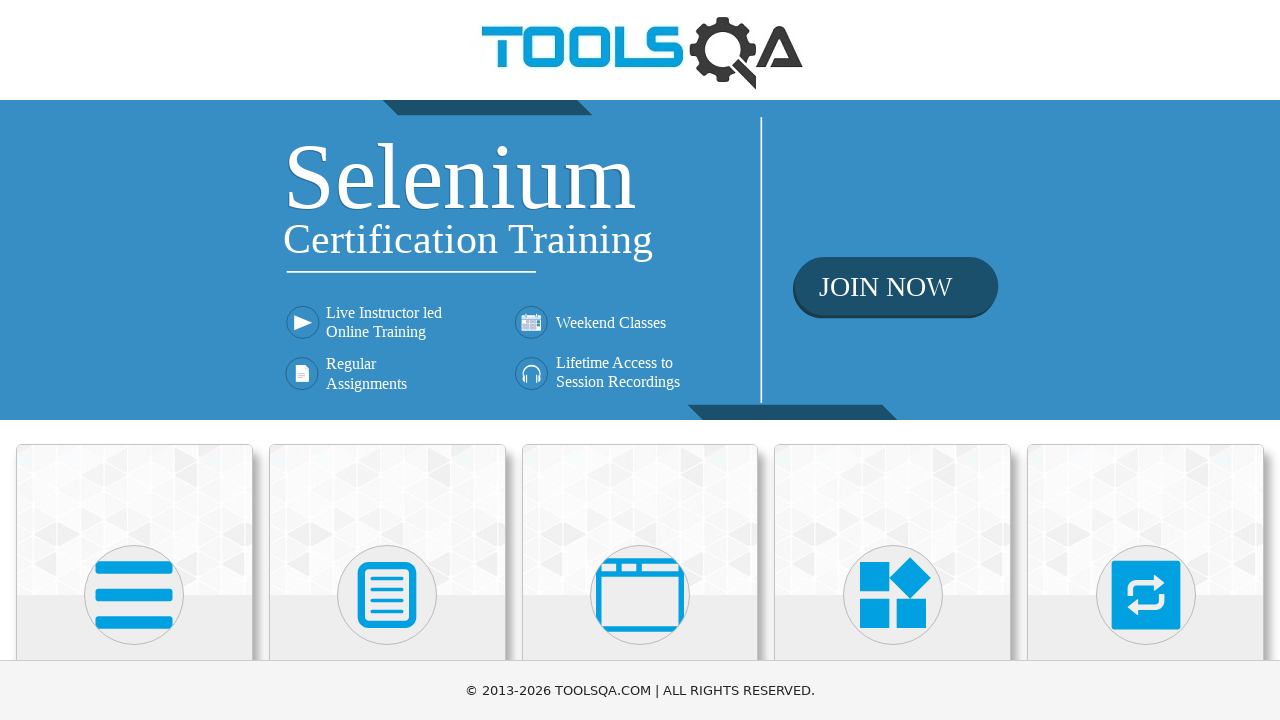

Clicked on Widgets card at (893, 360) on xpath=//div[@class='card-body']/h5[text()='Widgets']
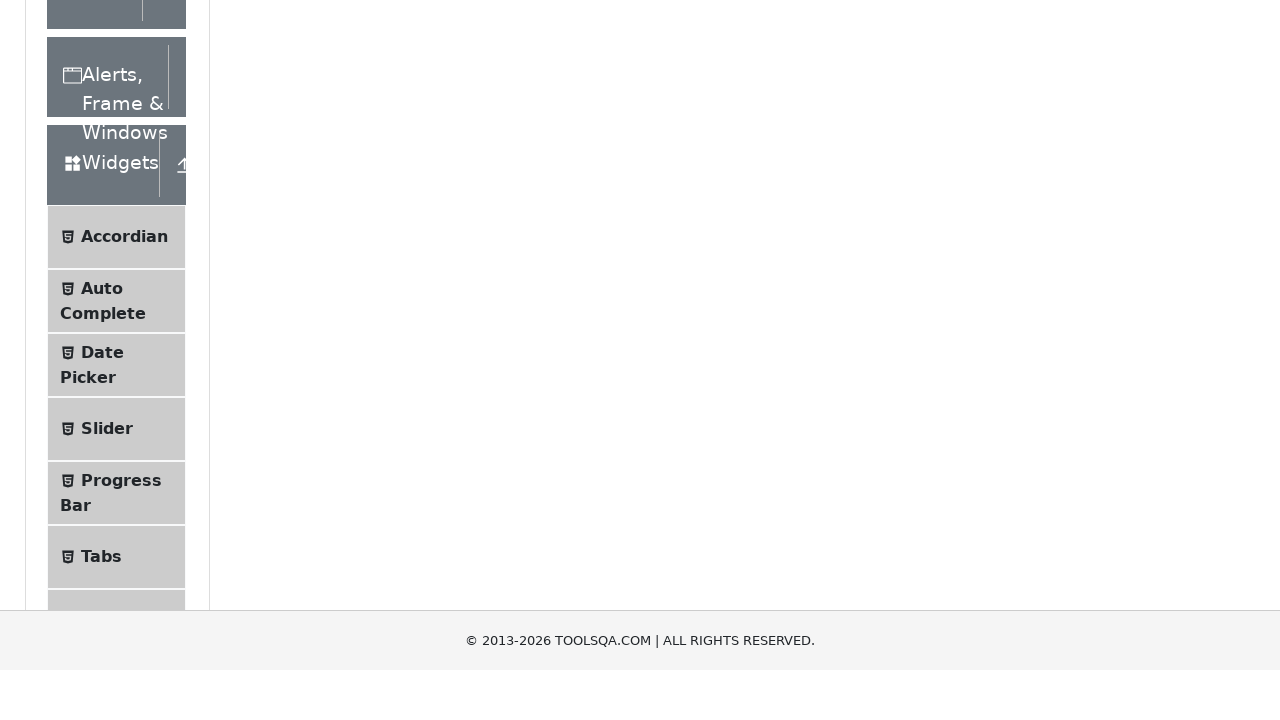

Clicked on Slider menu item at (107, 67) on xpath=//span[contains(@class, 'text') and text()='Slider']
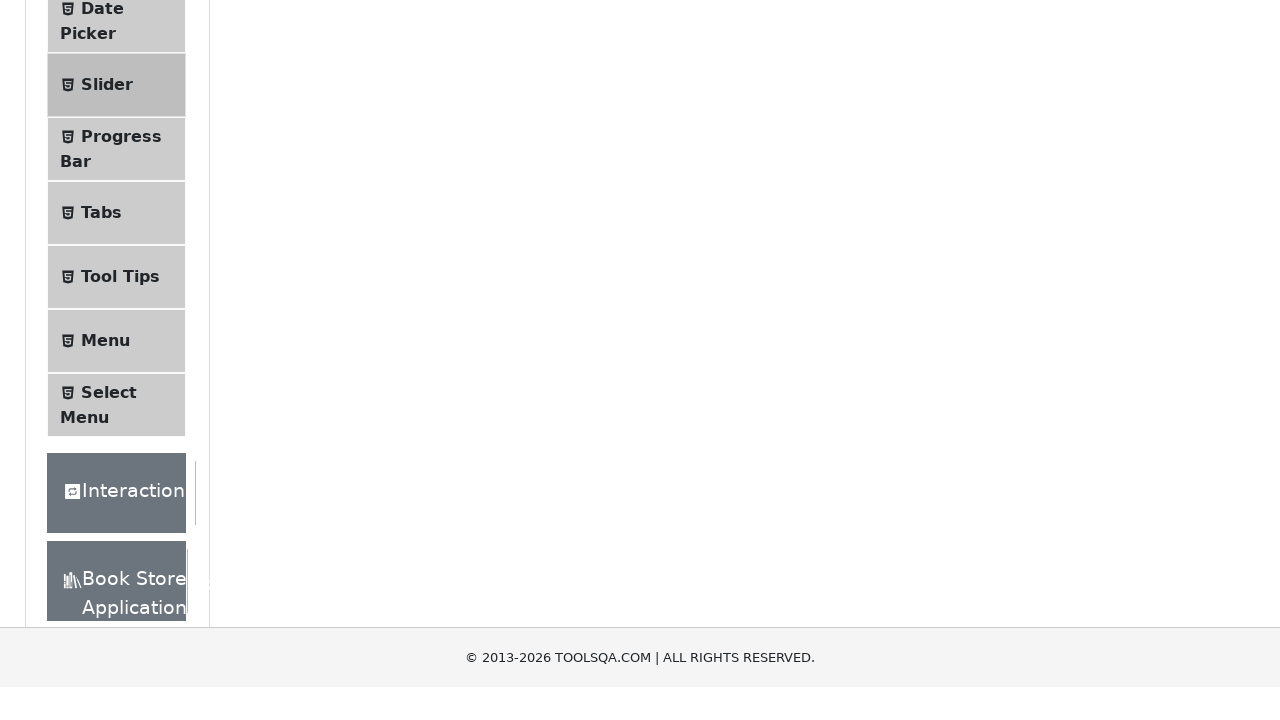

Hovered over slider to trigger tooltip at (370, 268) on xpath=//div[contains(@class, 'range-slider__tooltip__label')]
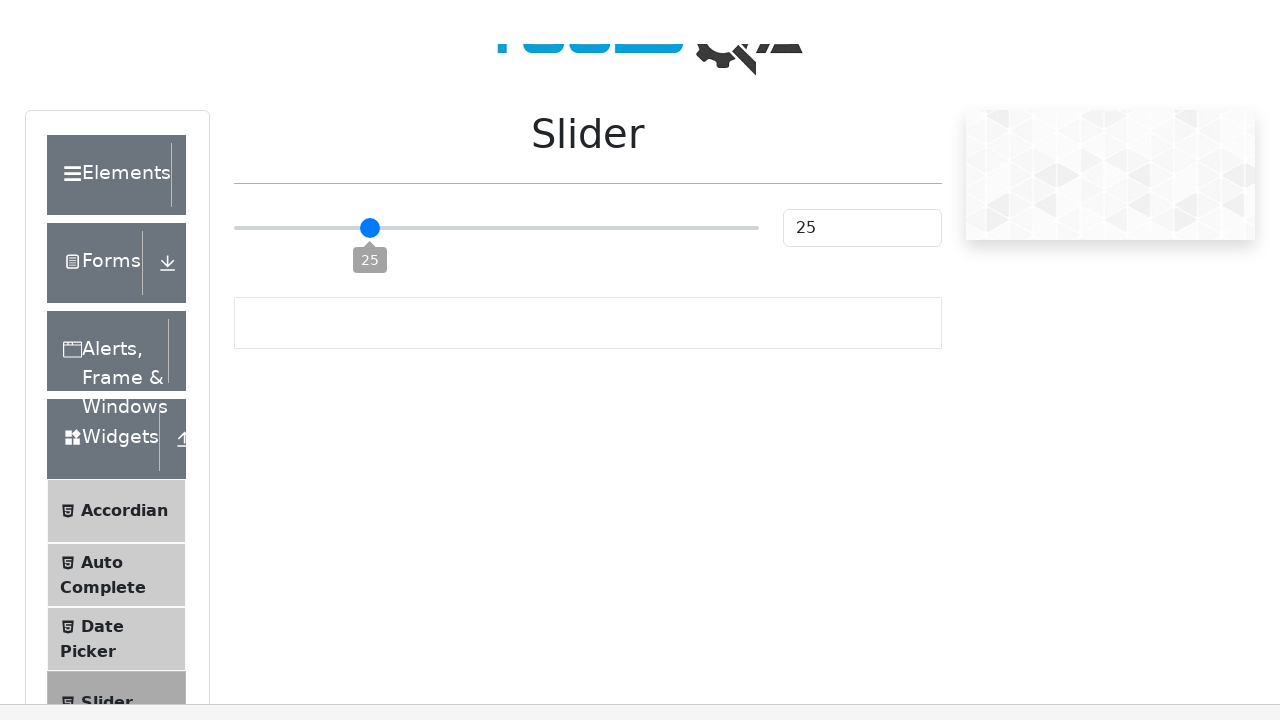

Slider tooltip label is now visible and verified
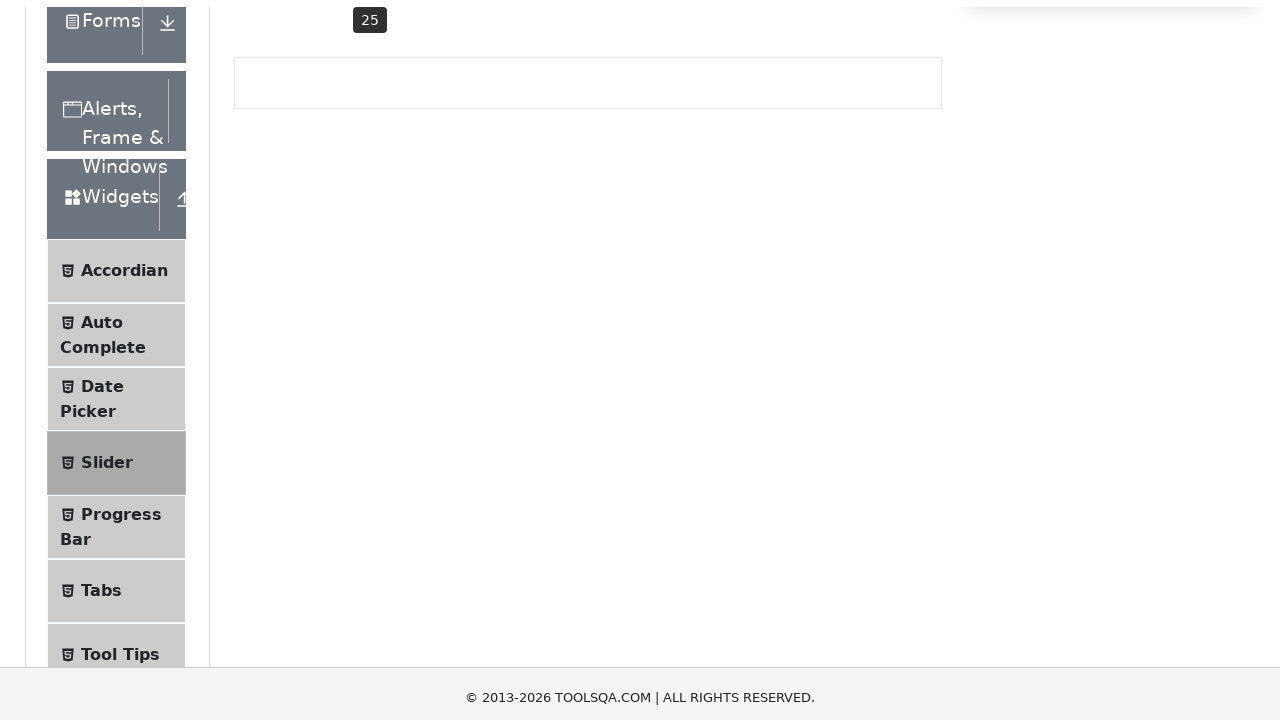

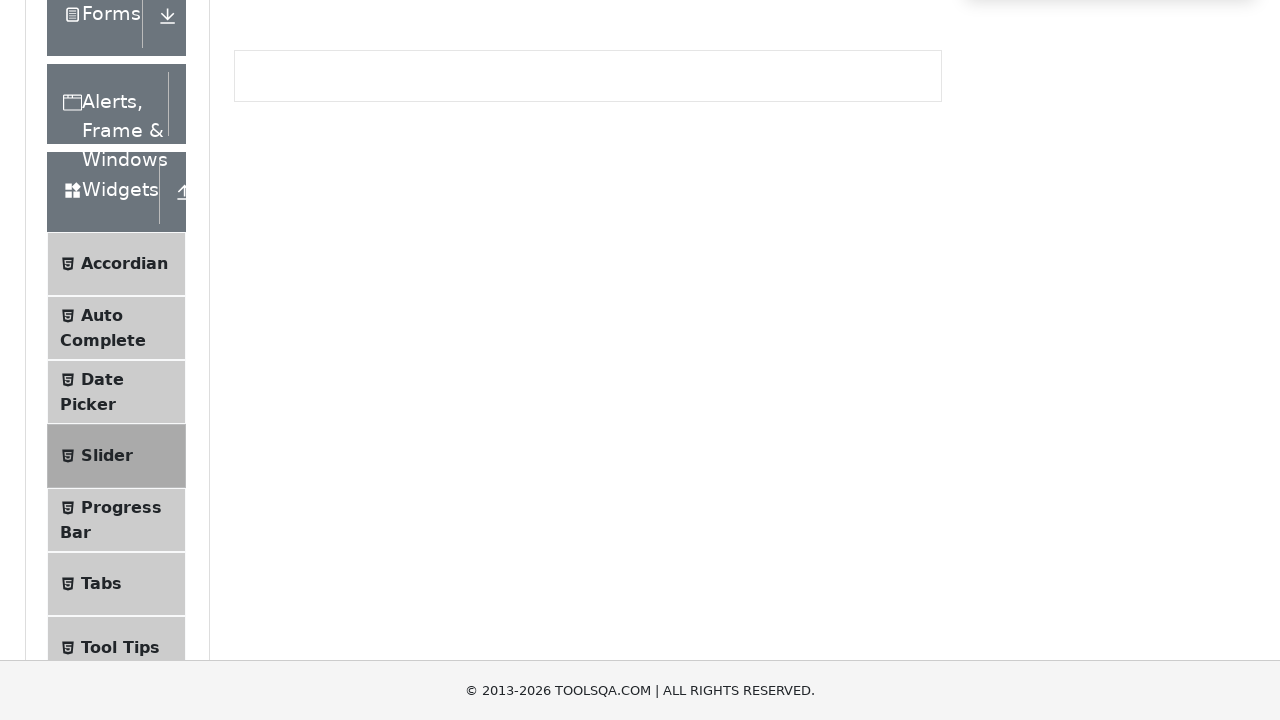